Tests drag and drop functionality on the jQuery UI demo page by dragging an element and dropping it onto a target area within an iframe.

Starting URL: http://jqueryui.com/droppable/

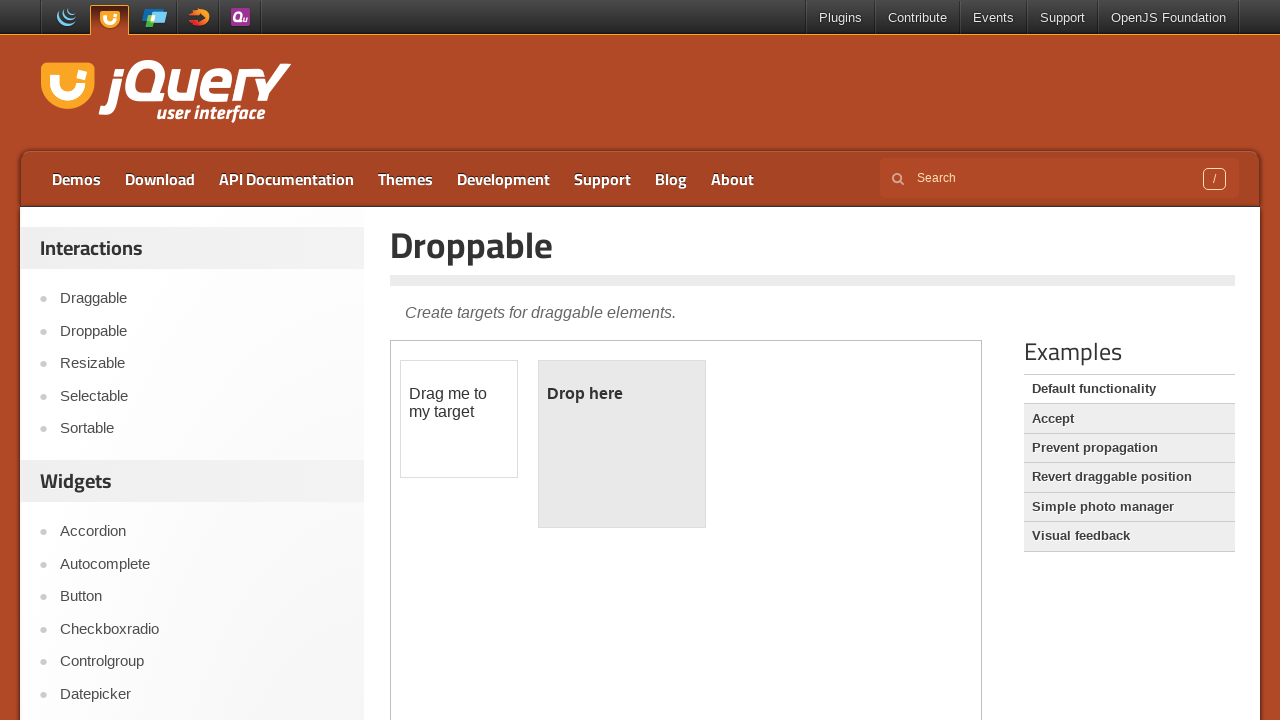

Located the demo iframe containing drag and drop elements
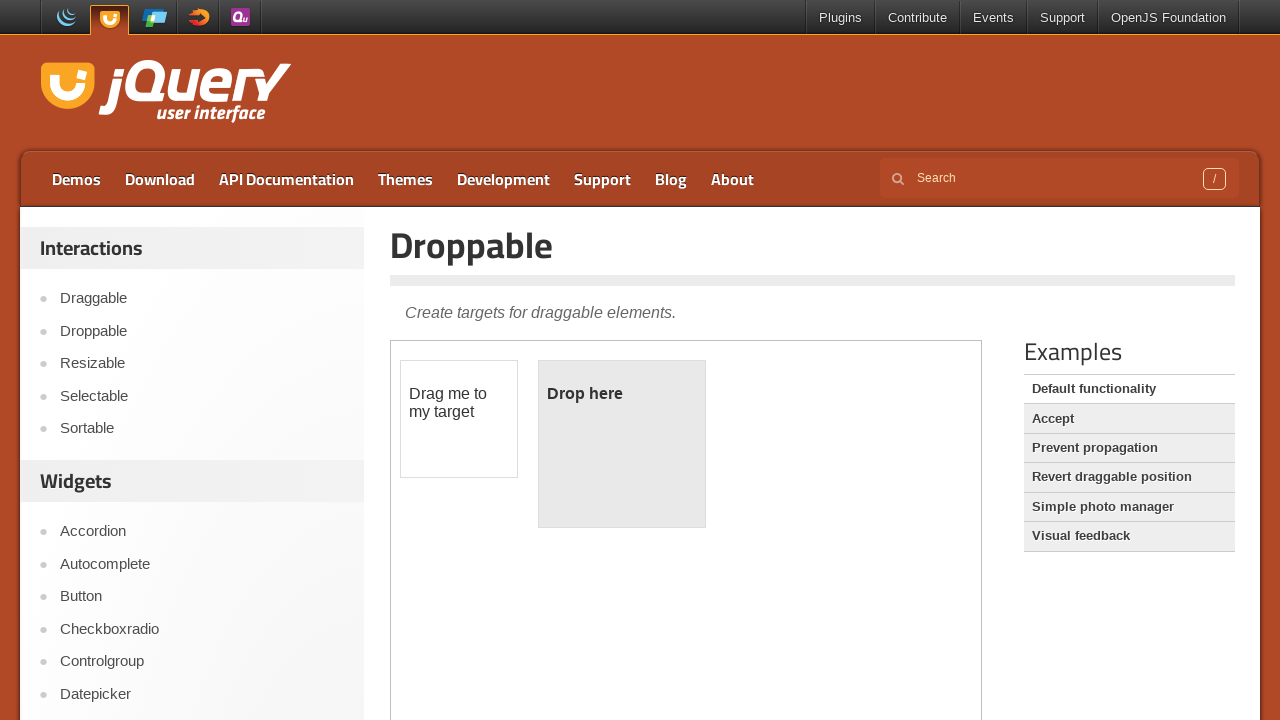

Located the draggable element
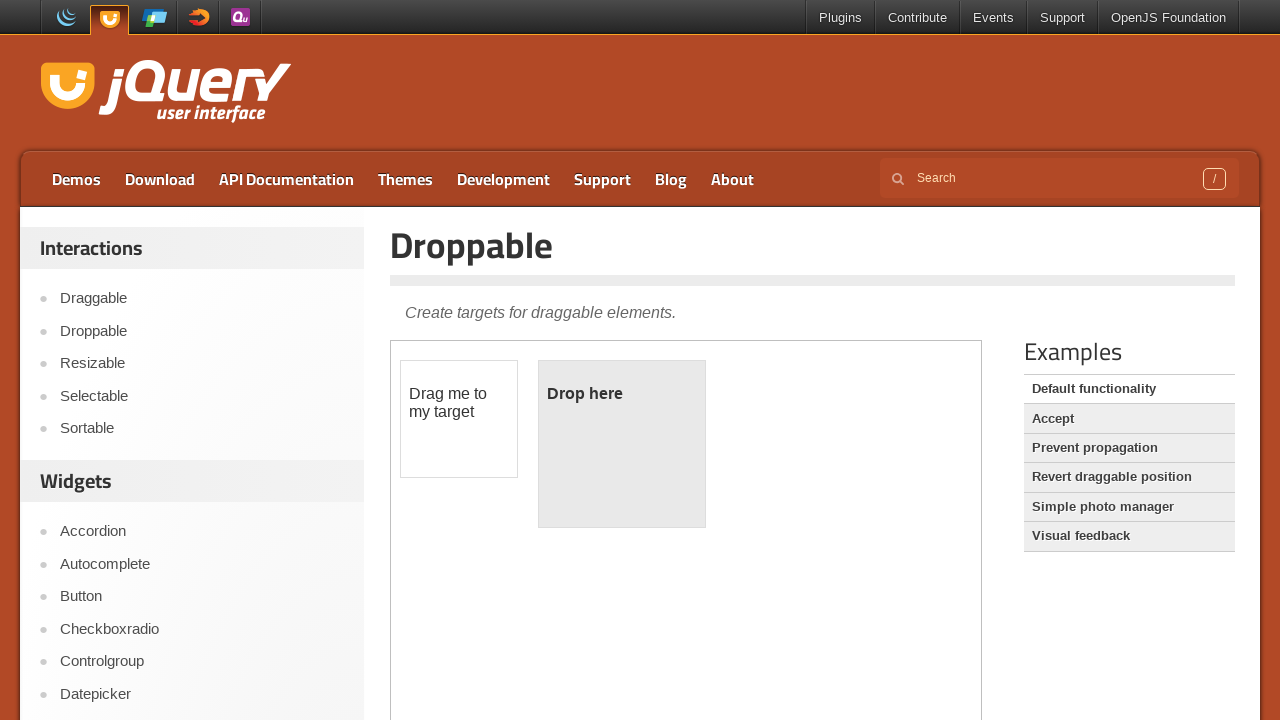

Located the droppable target element
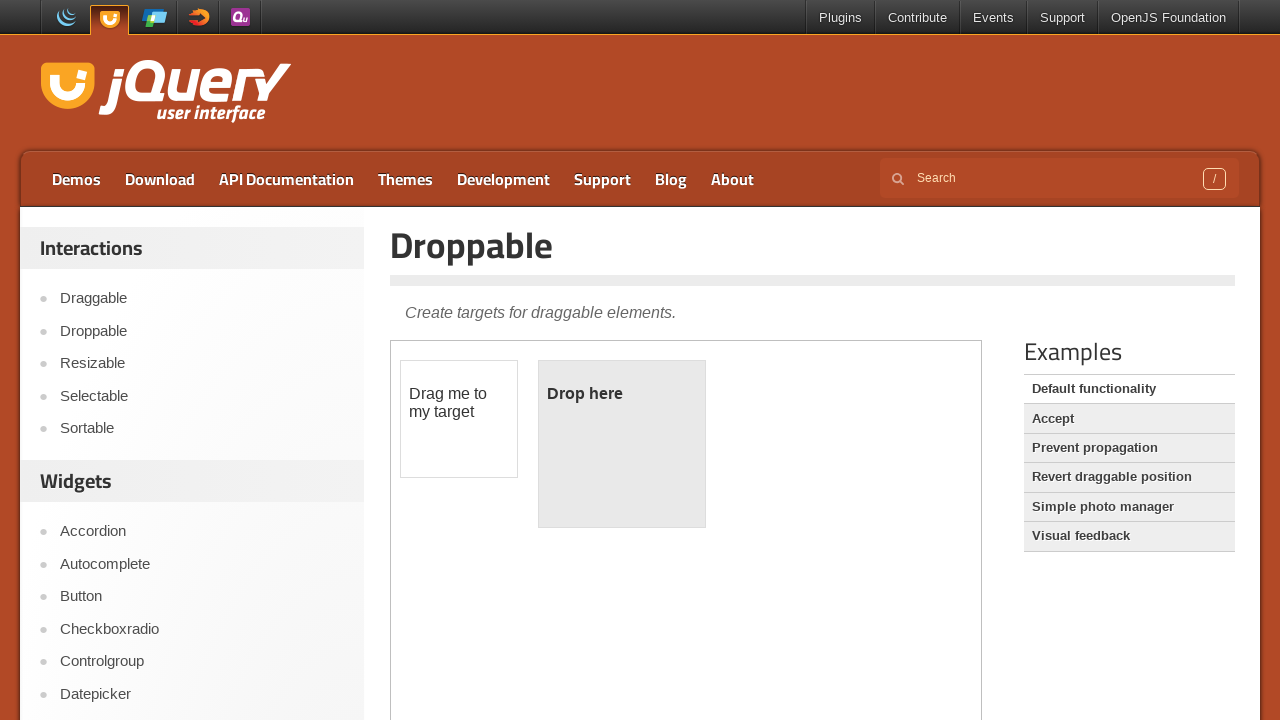

Dragged the source element onto the target element at (622, 444)
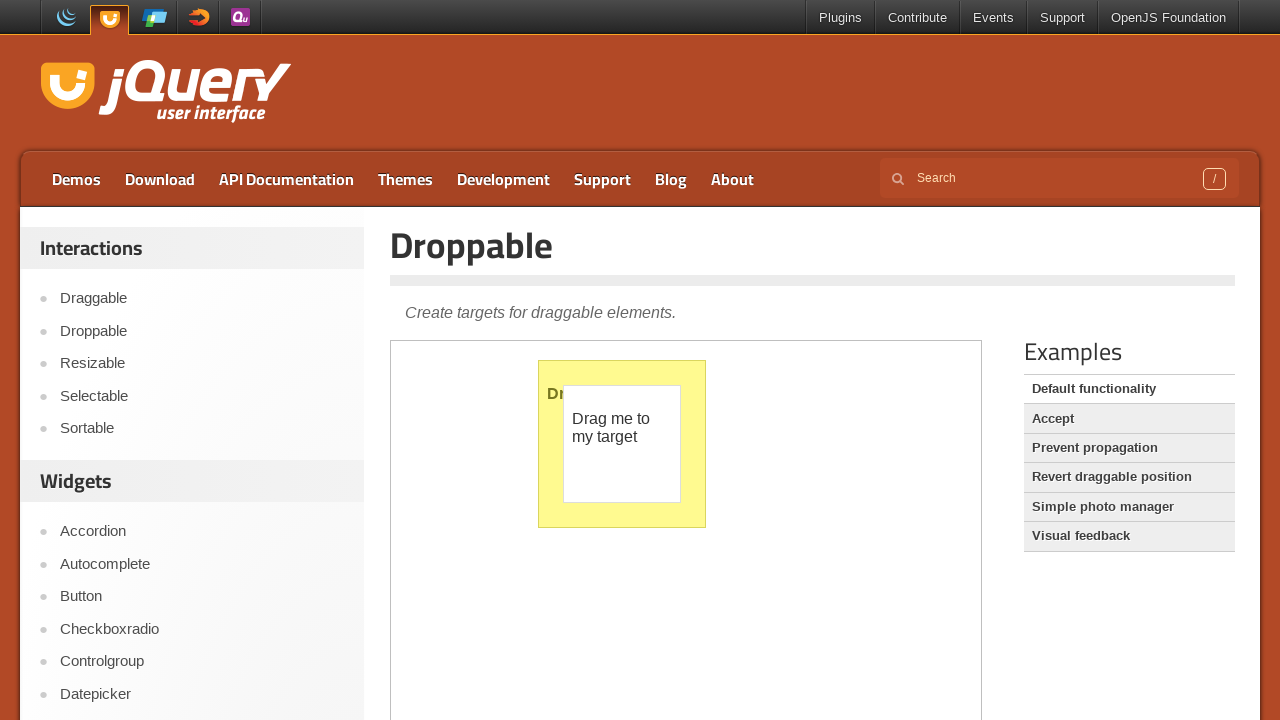

Verified that the drop was successful - target element now shows 'Dropped!' text
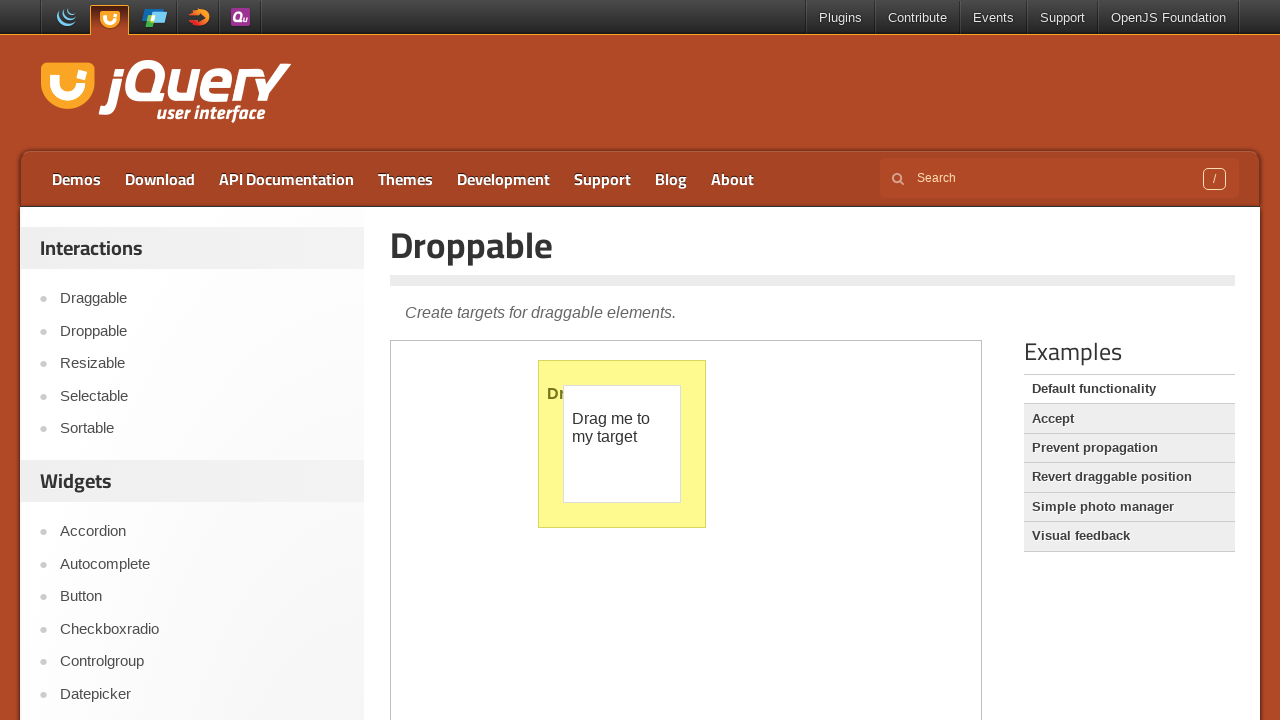

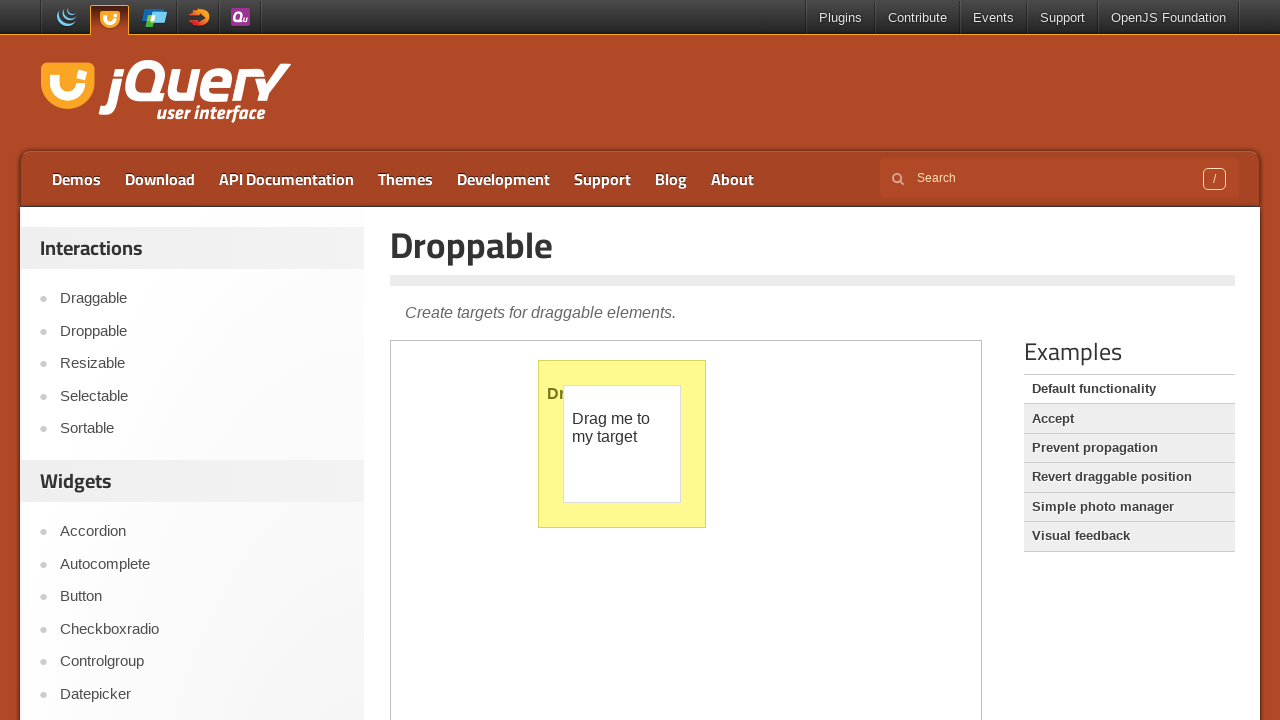